Tests search functionality by entering a search term in the search box and pressing Enter key to submit

Starting URL: https://ecommerce-playground.lambdatest.io/

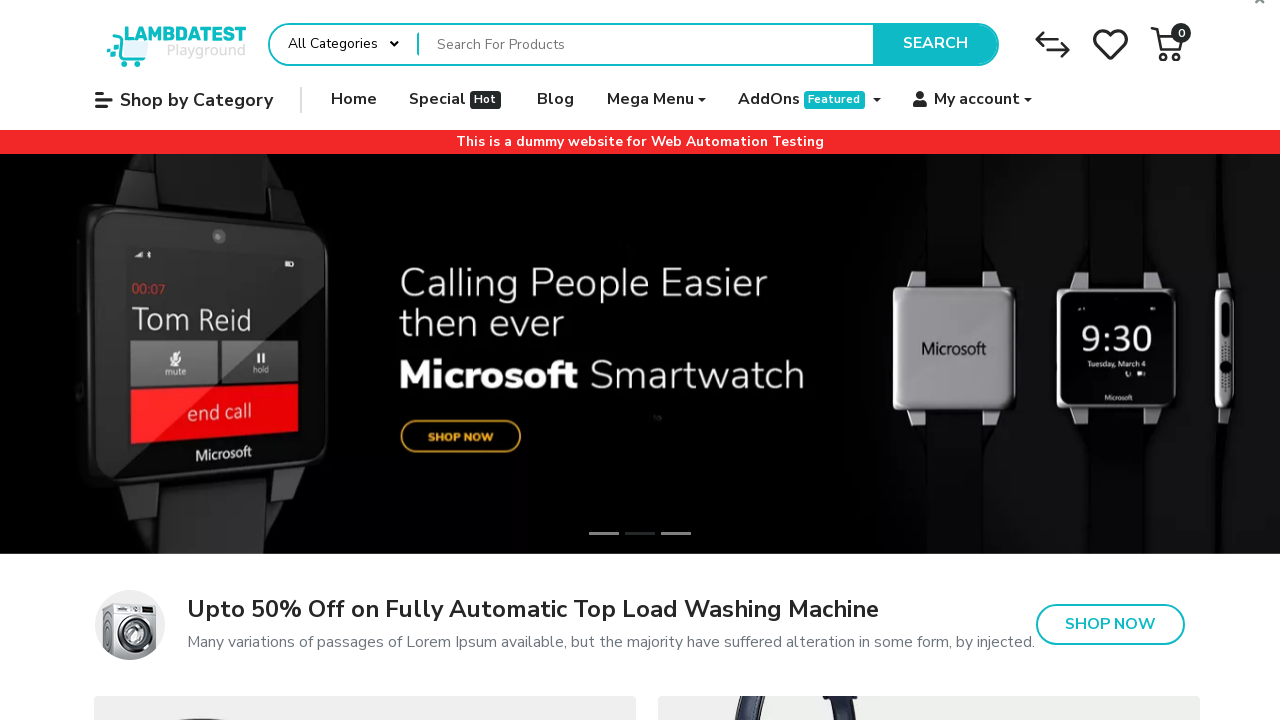

Filled search box with 'iphone' on input[name='search']
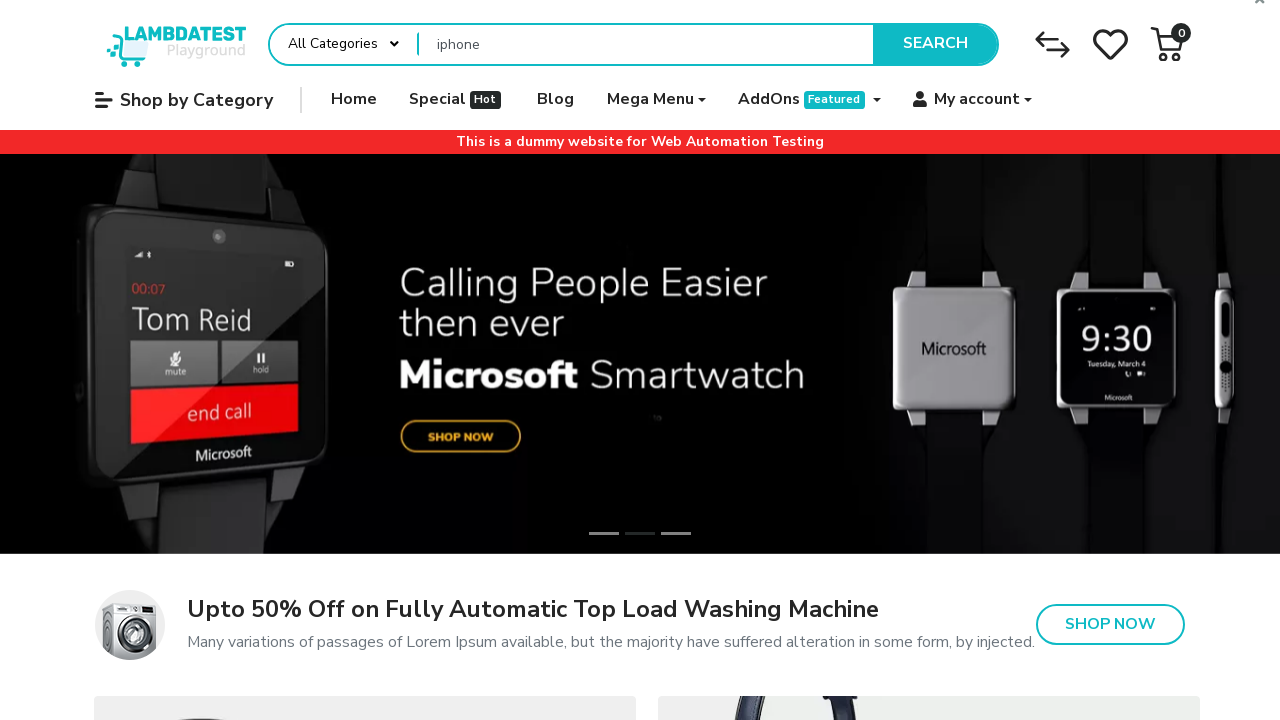

Pressed Enter key to submit search on input[name='search']
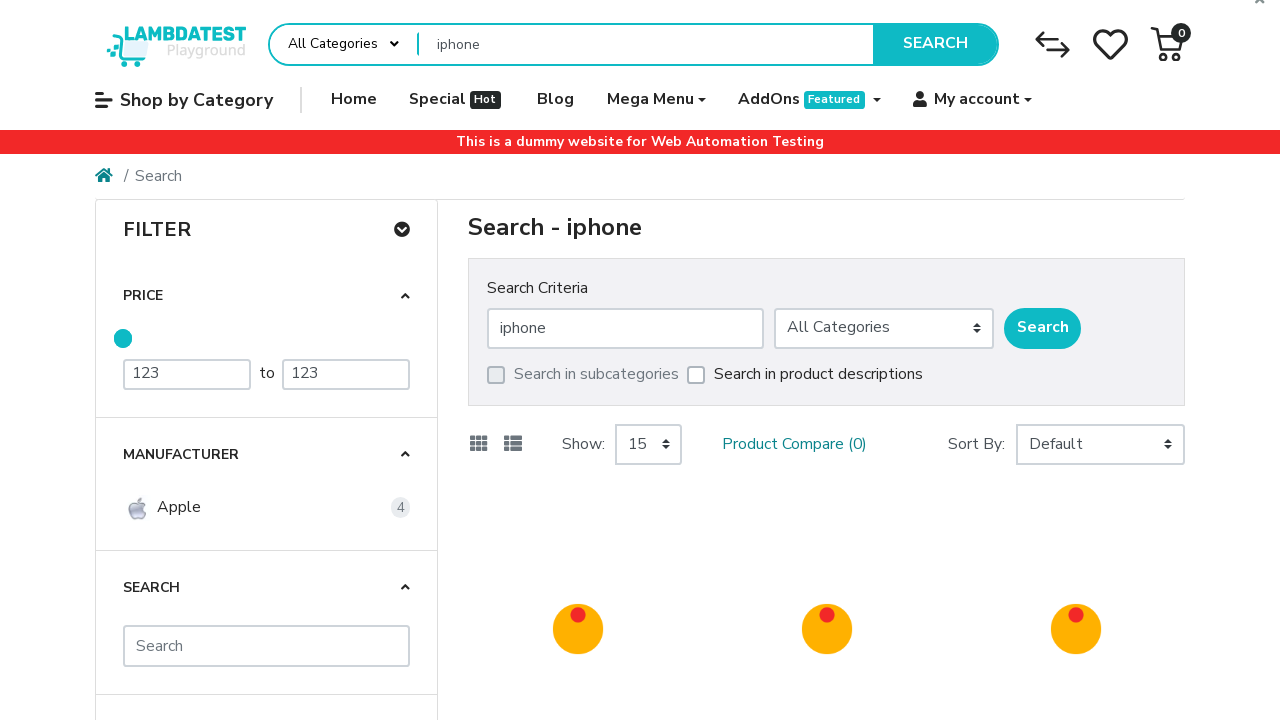

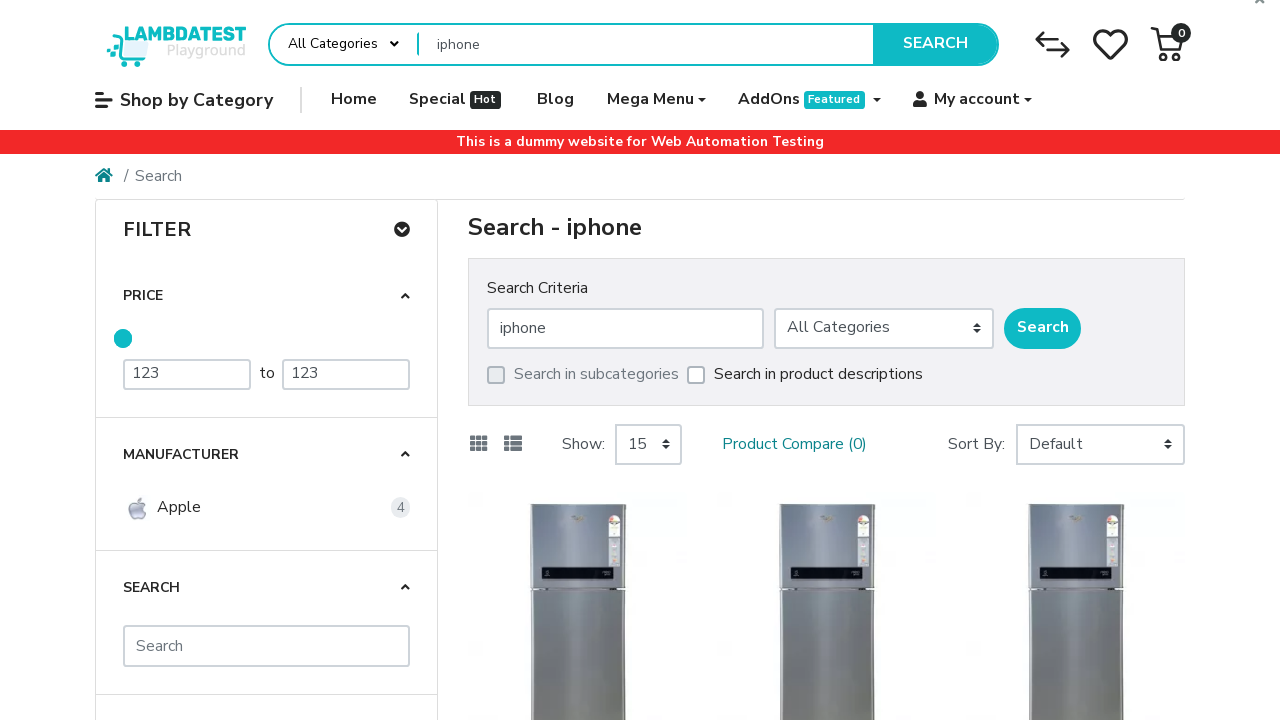